Tests double-click functionality on W3Schools tryit page by double-clicking a "Copy Text" button that demonstrates the ondblclick HTML event.

Starting URL: https://www.w3schools.com/tags/tryit.asp?filename=tryhtml5_ev_ondblclick3

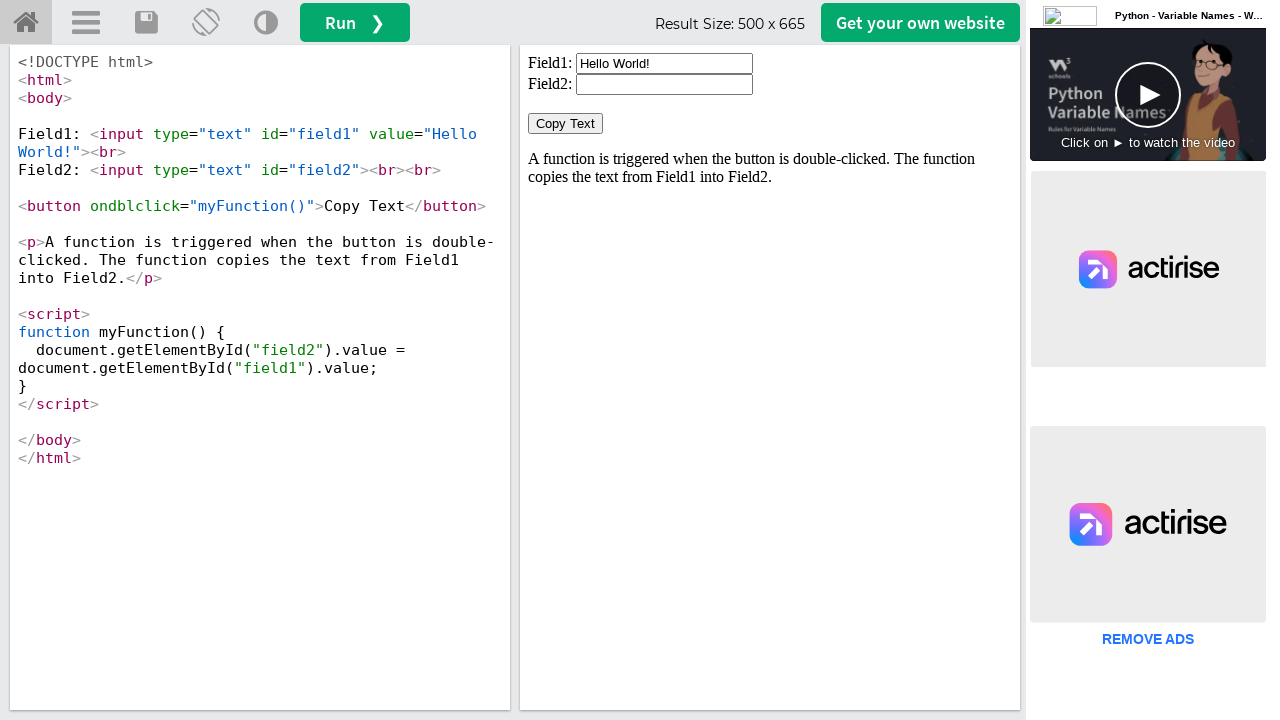

Located iframe element with id 'iframeResult'
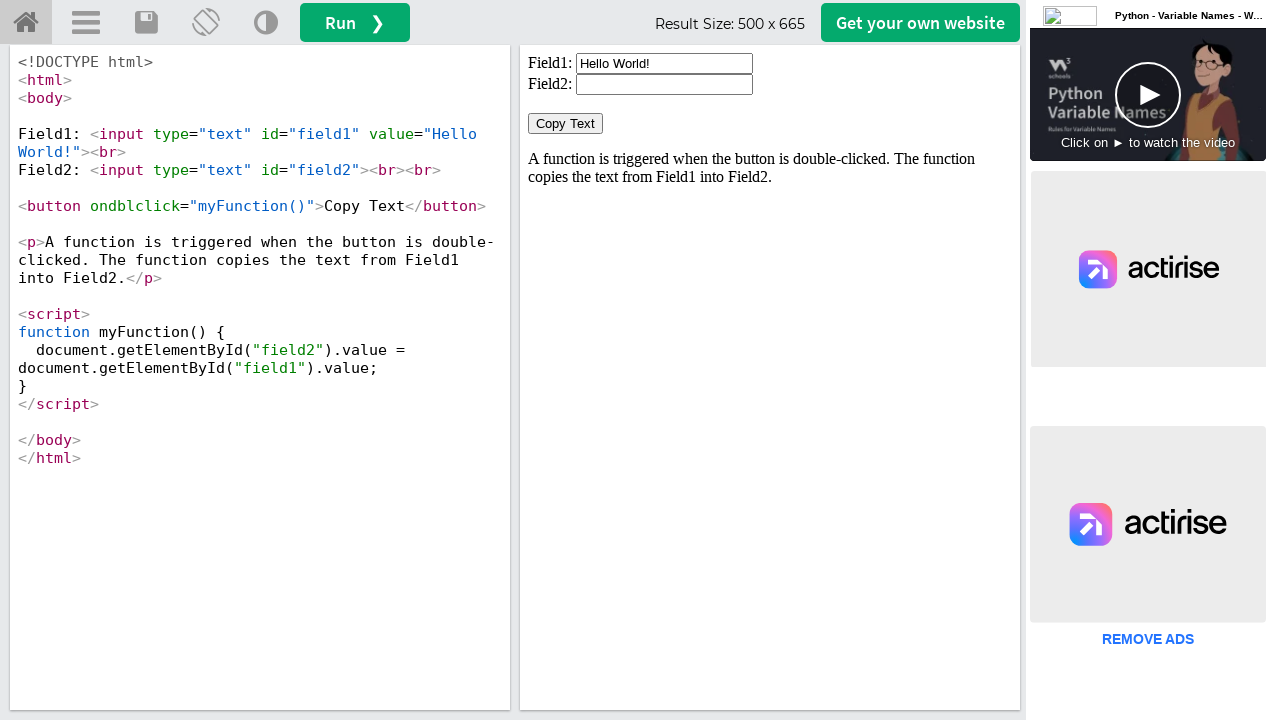

Located 'Copy Text' button inside iframe
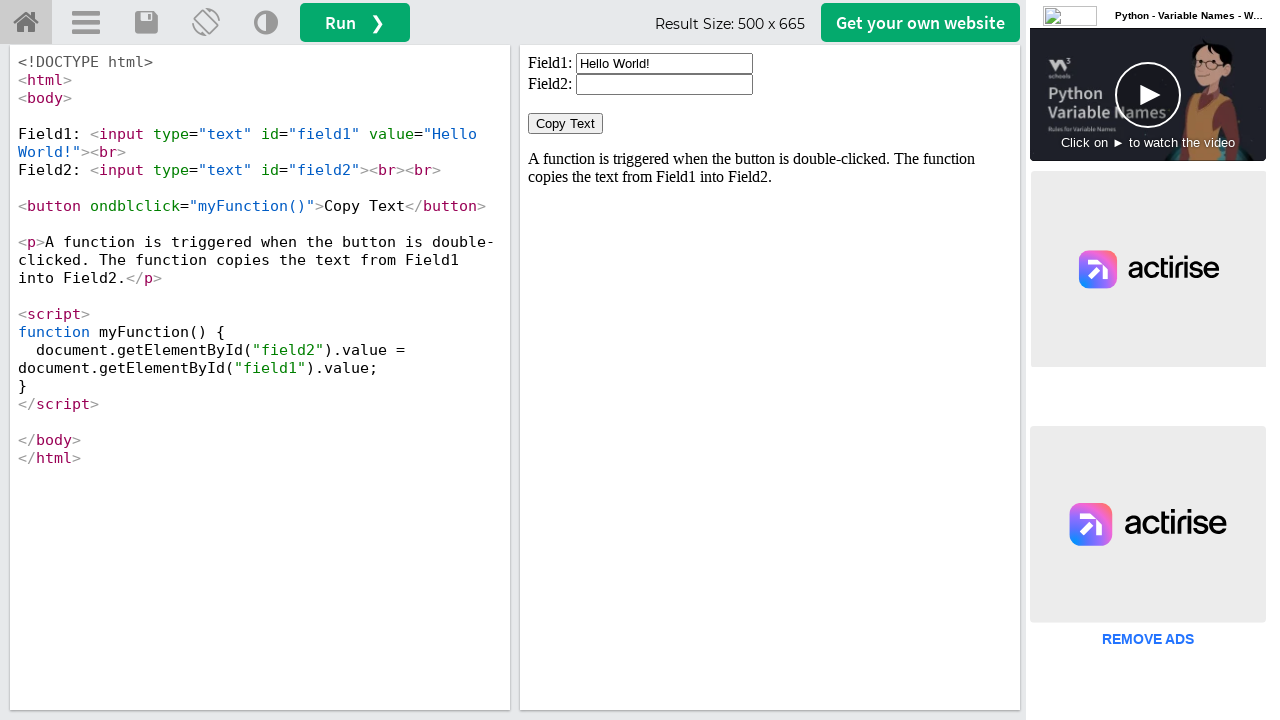

'Copy Text' button is now visible
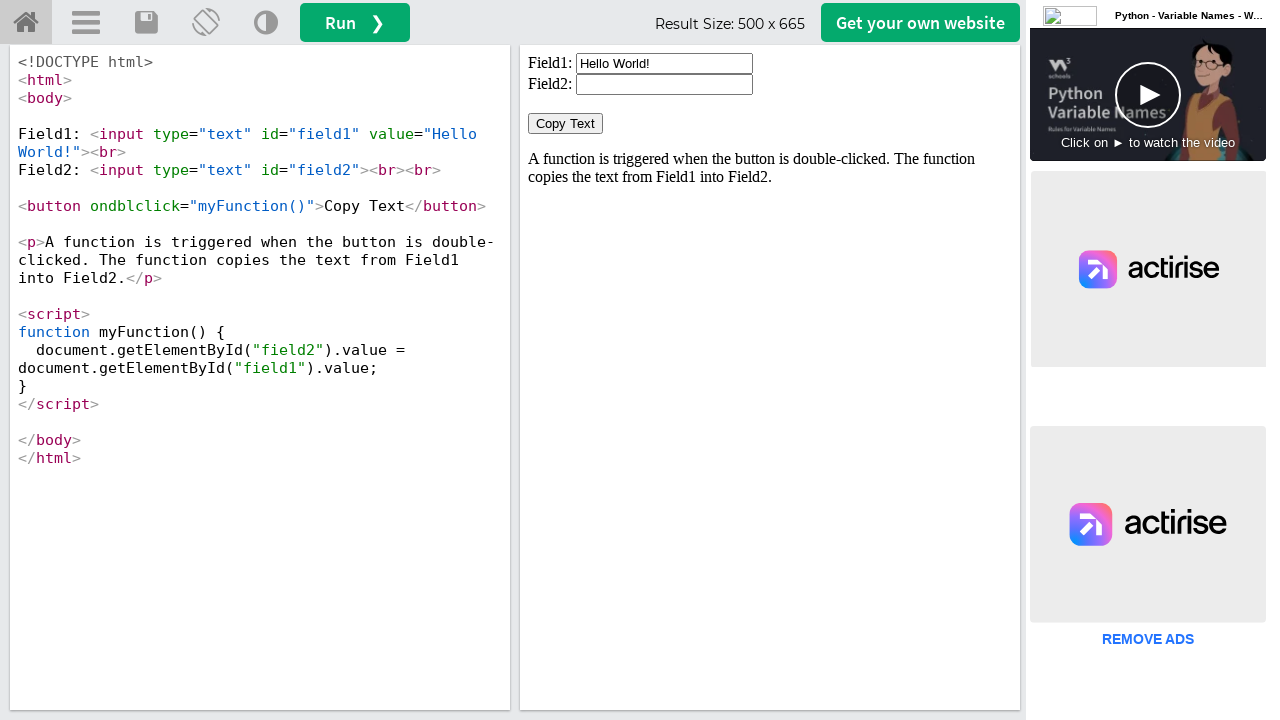

Double-clicked 'Copy Text' button to trigger ondblclick event at (566, 124) on #iframeResult >> internal:control=enter-frame >> button:has-text('Copy Text')
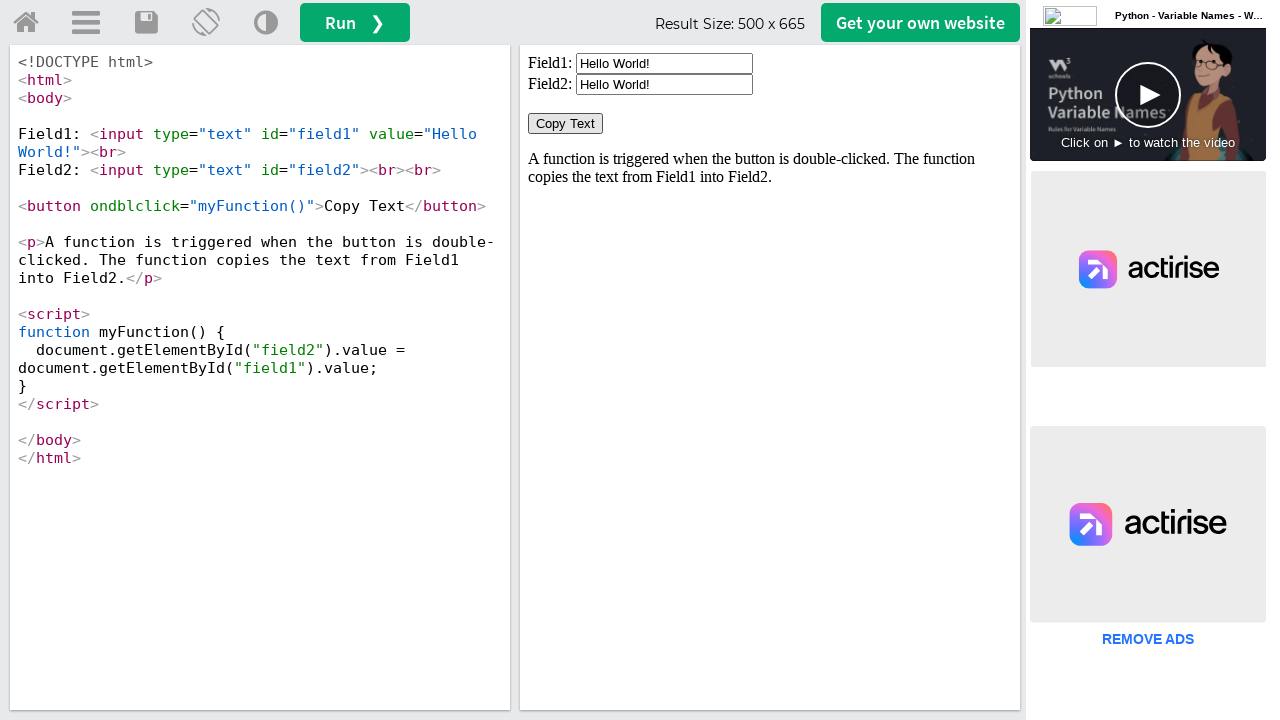

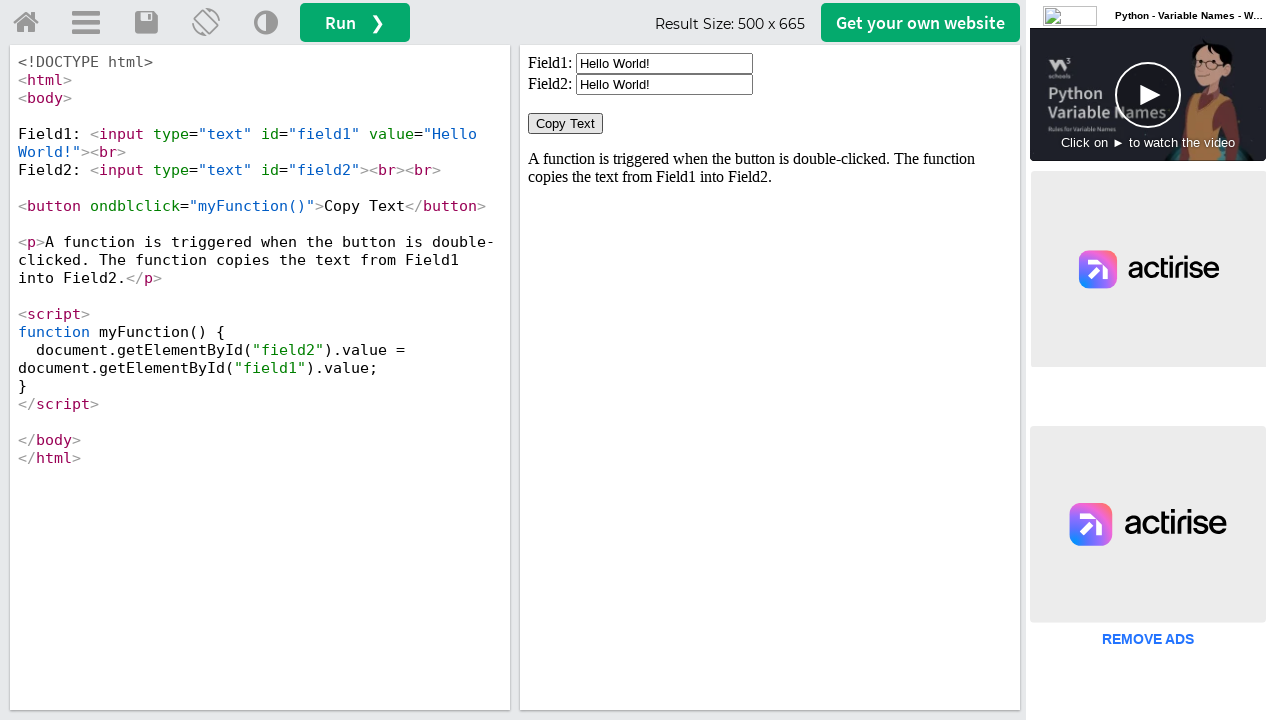